Tests hovering over the third user image to verify that the username and profile link become visible

Starting URL: https://the-internet.herokuapp.com/hovers

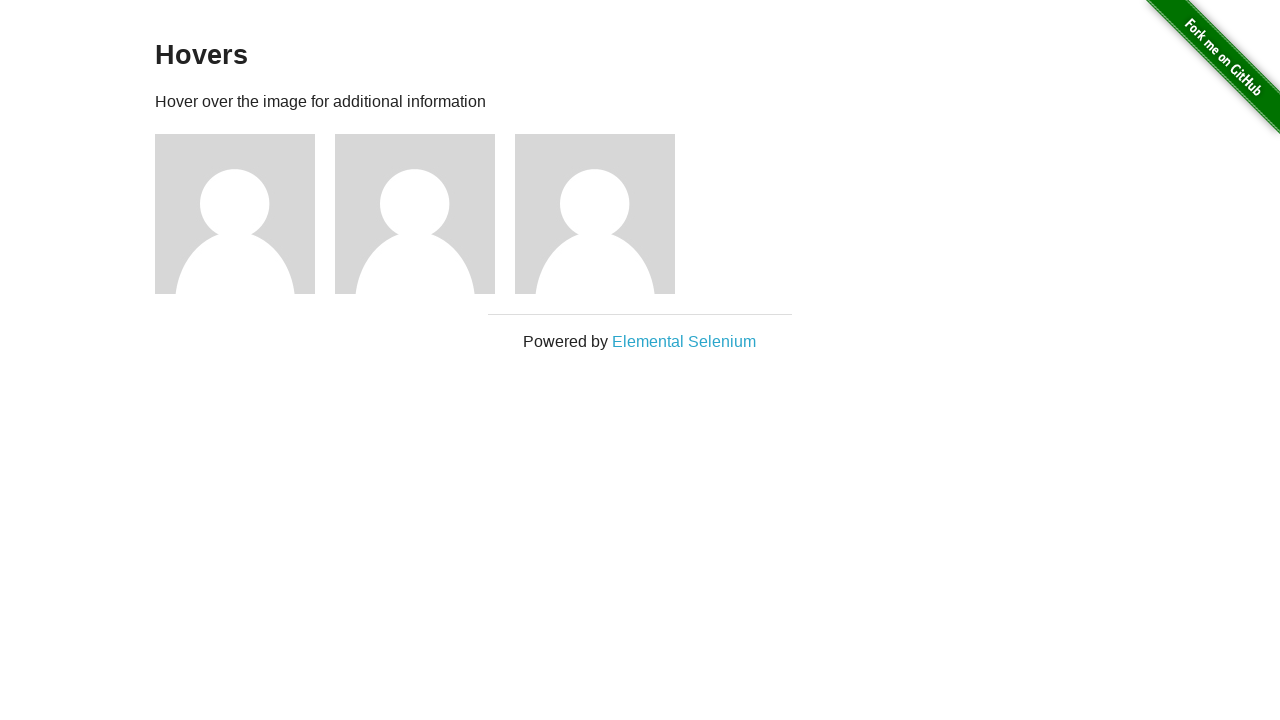

Located the third user image figure element
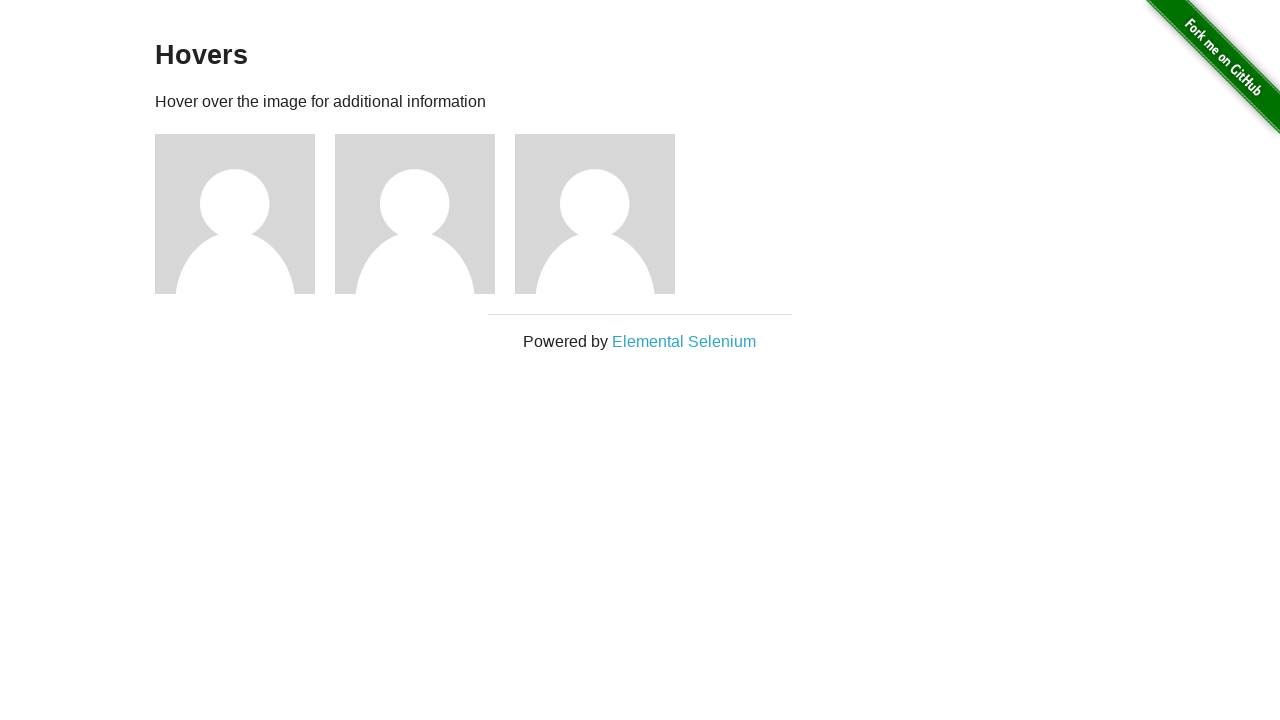

Hovered over the third user image to reveal caption at (605, 214) on .figure >> nth=2
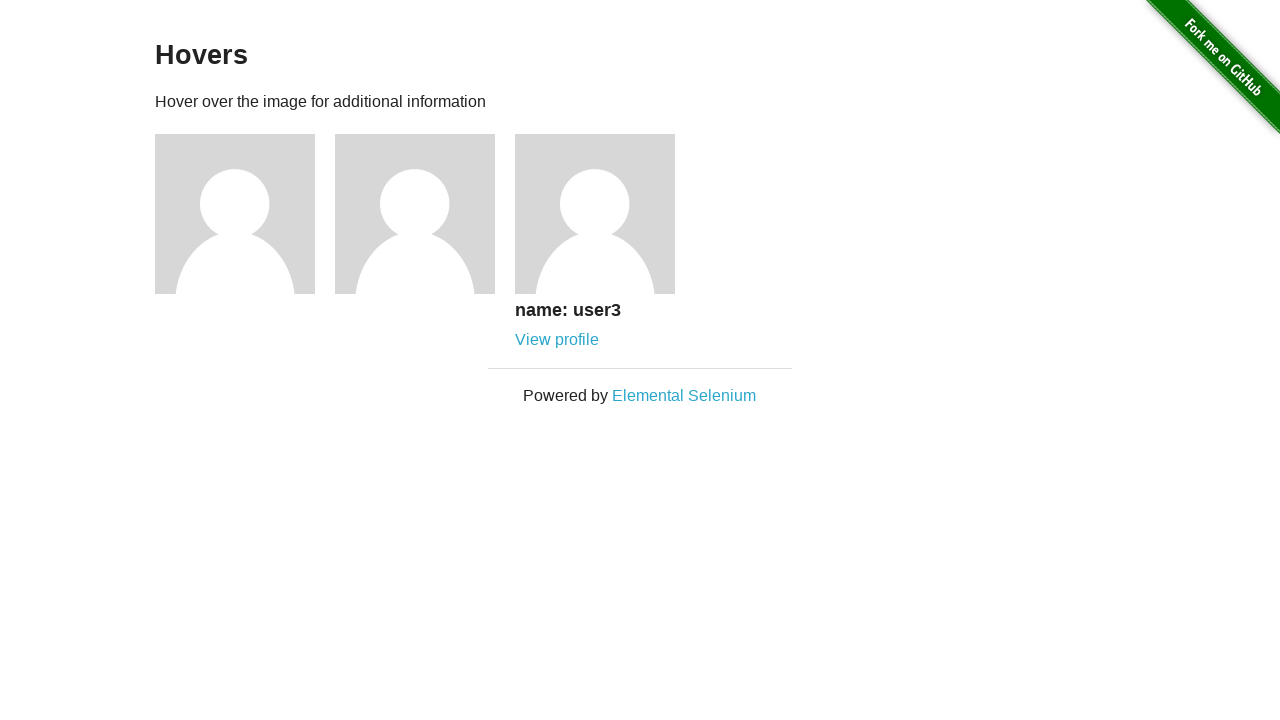

Username header became visible after hover
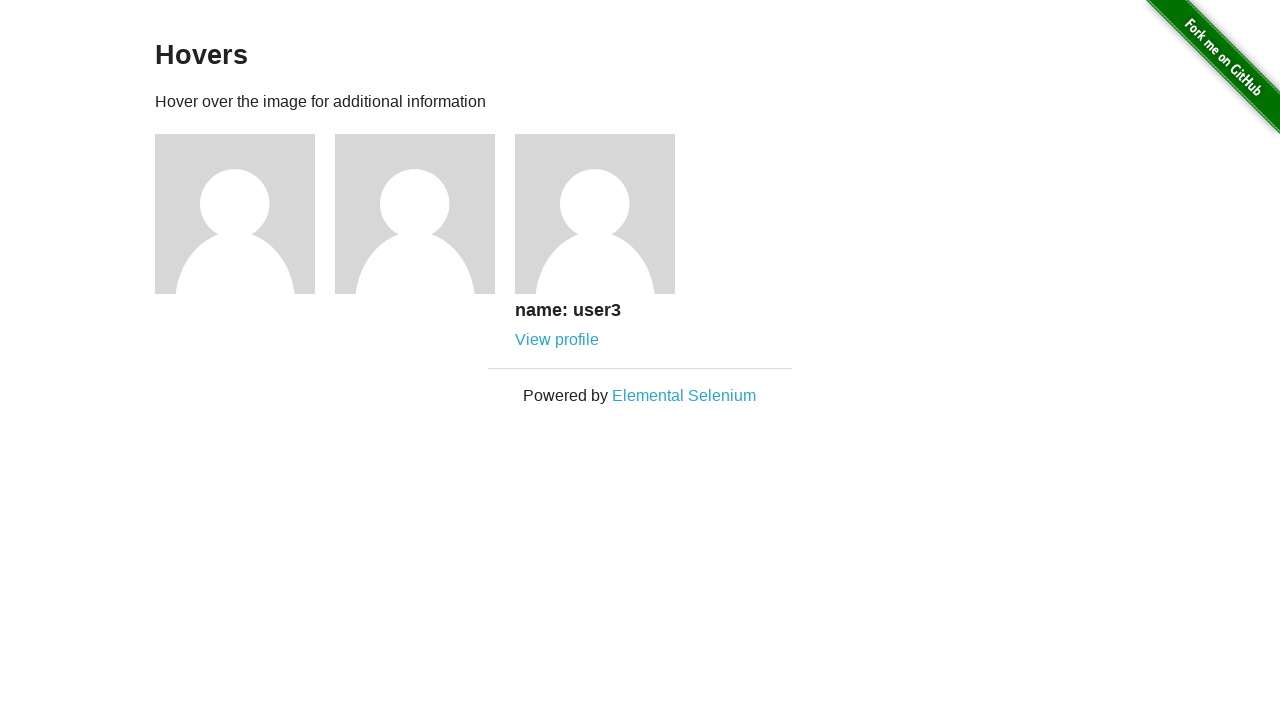

View profile link became visible after hover
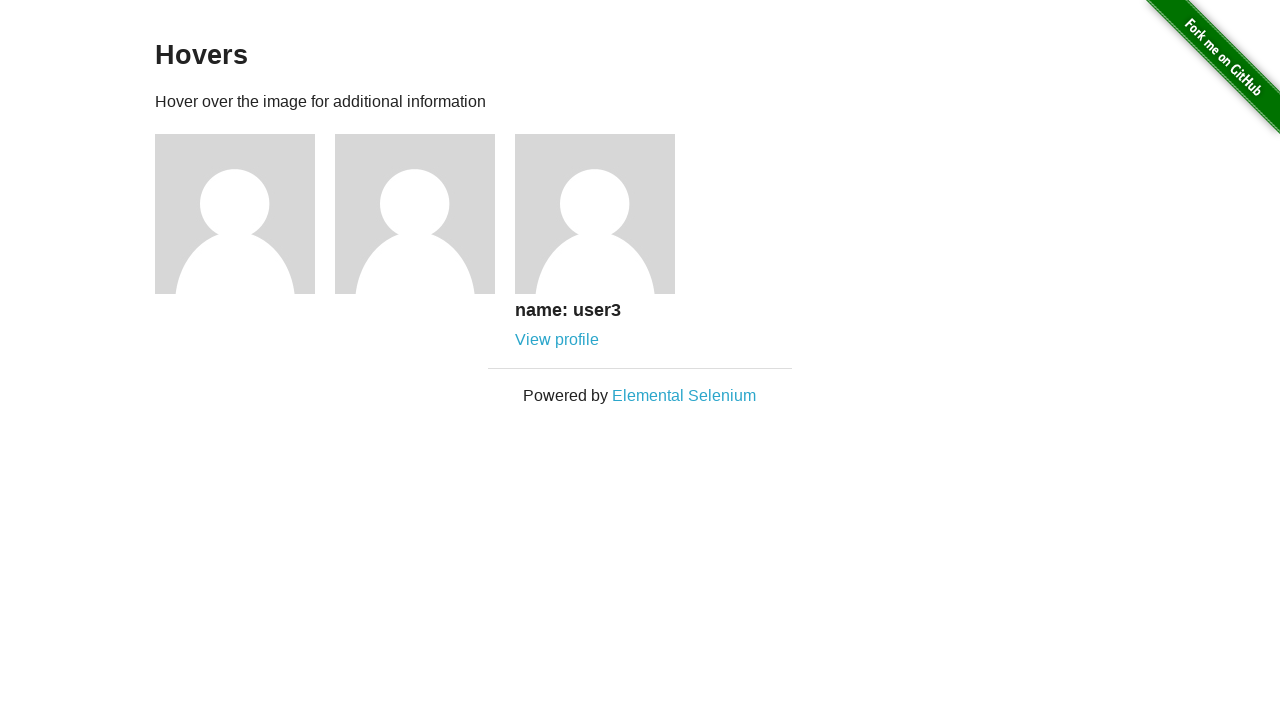

Verified username header contains 'user3'
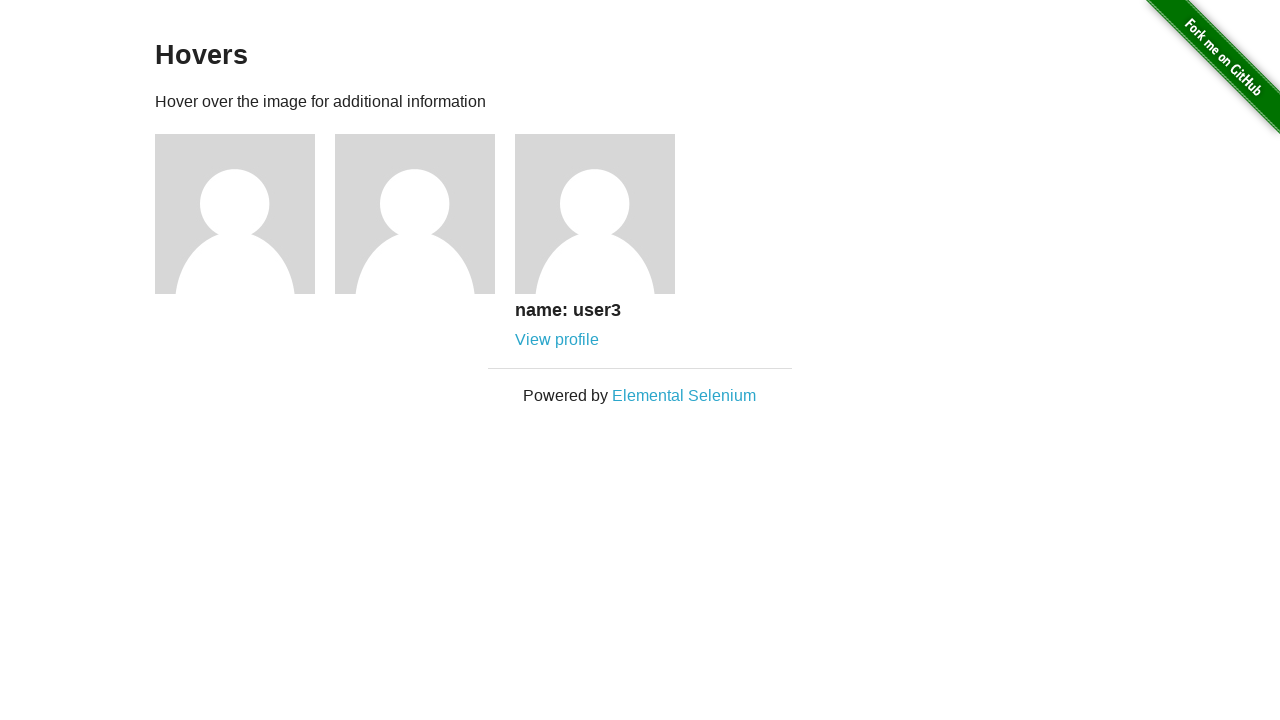

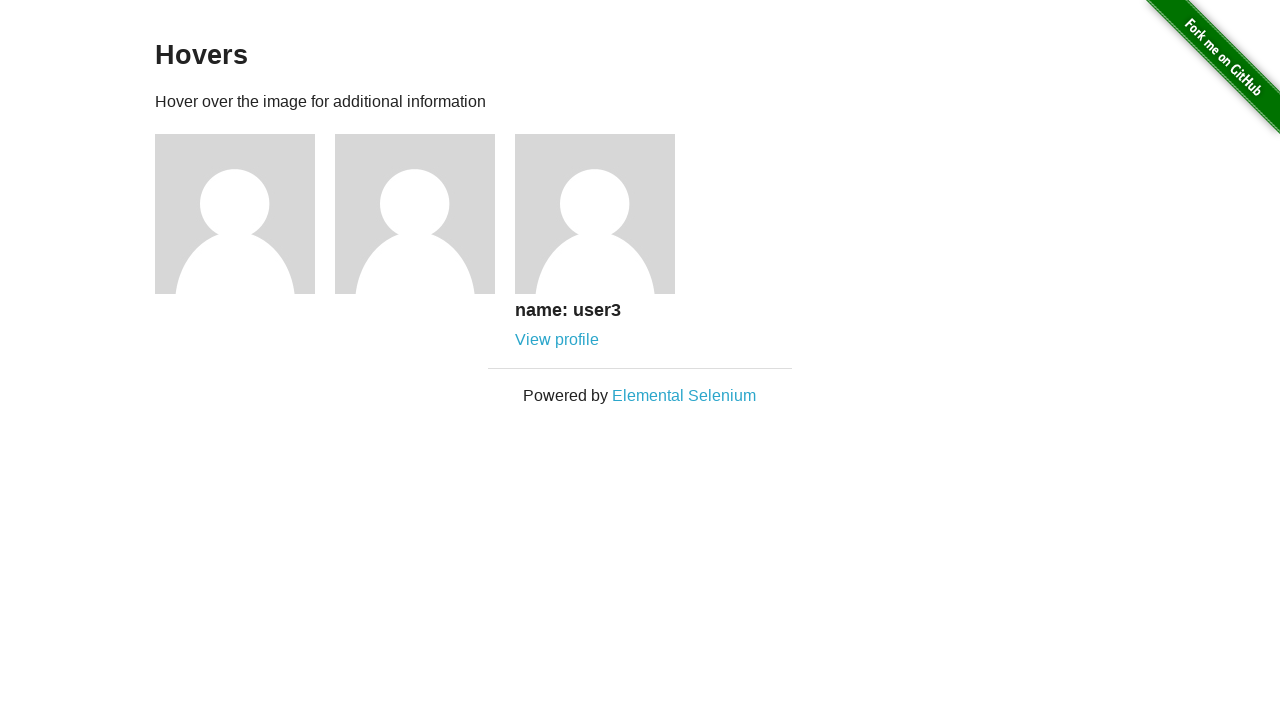